Tests navigation to the Shifting Content section and then to the Menu Element example, verifying that menu items are present on the page

Starting URL: https://the-internet.herokuapp.com/

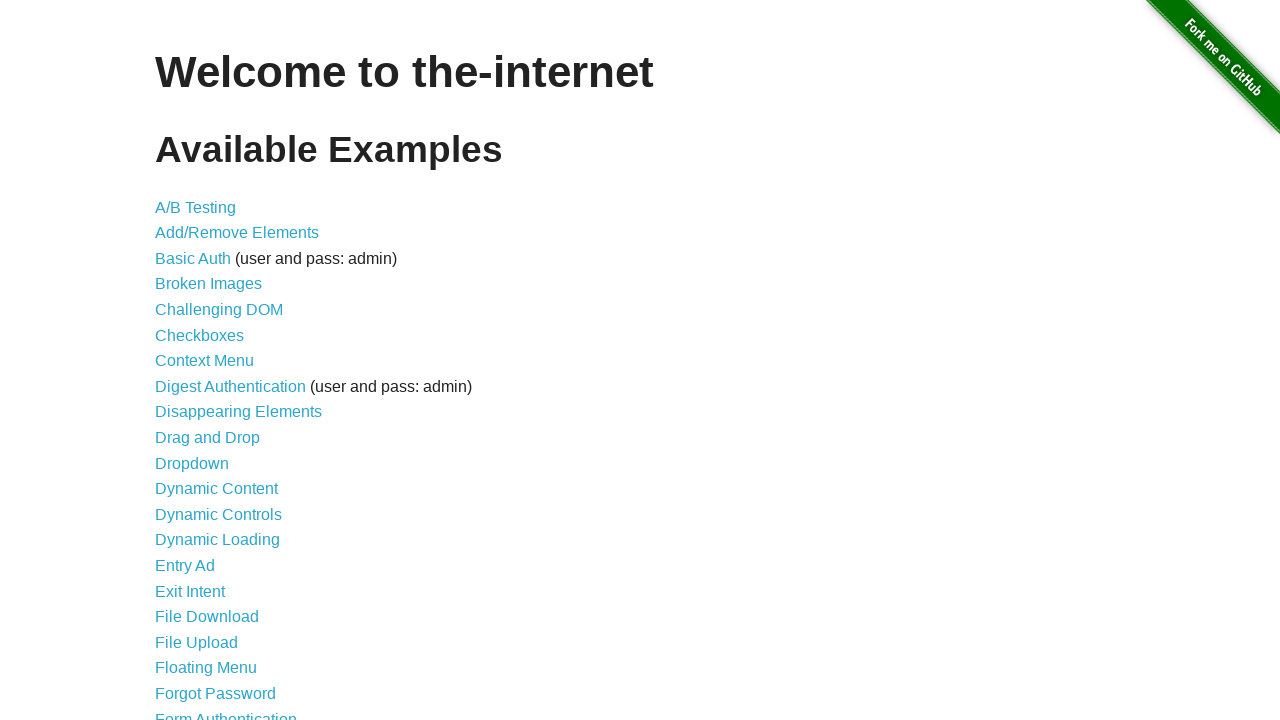

Clicked on 'Shifting Content' link at (212, 523) on a:text('Shifting Content')
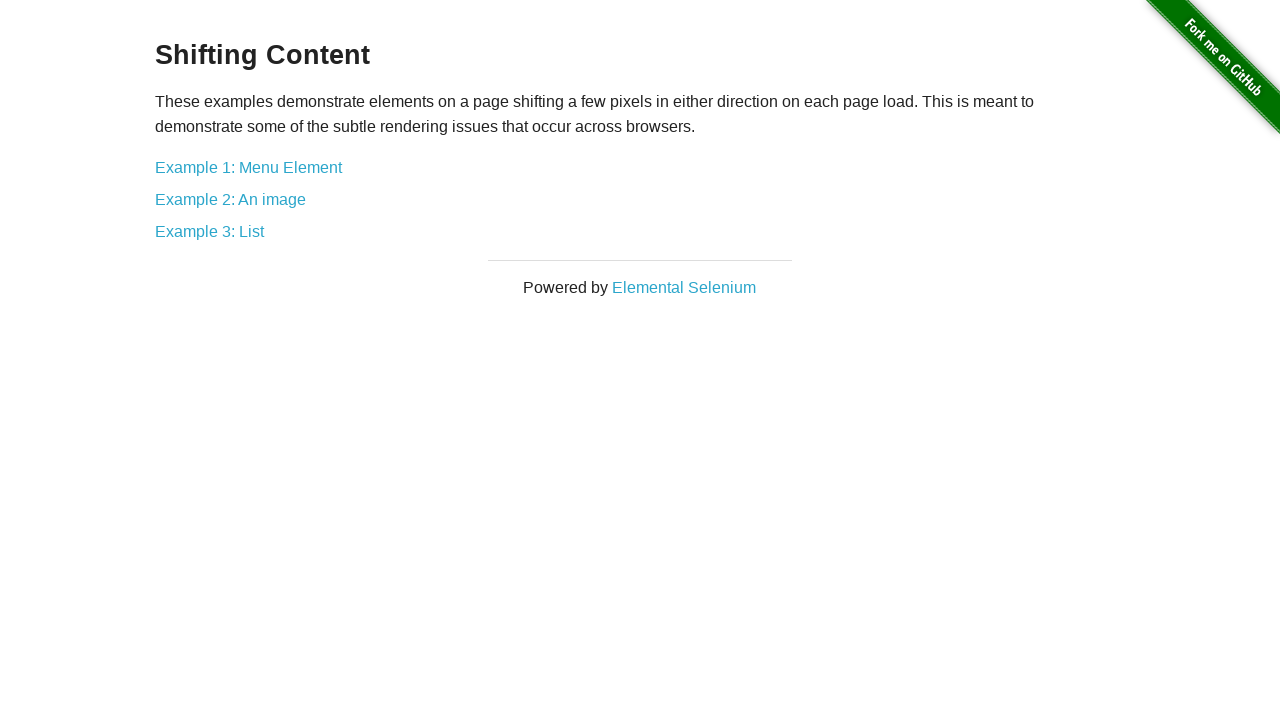

Clicked on 'Example 1: Menu Element' link at (248, 167) on a:text('Example 1: Menu Element')
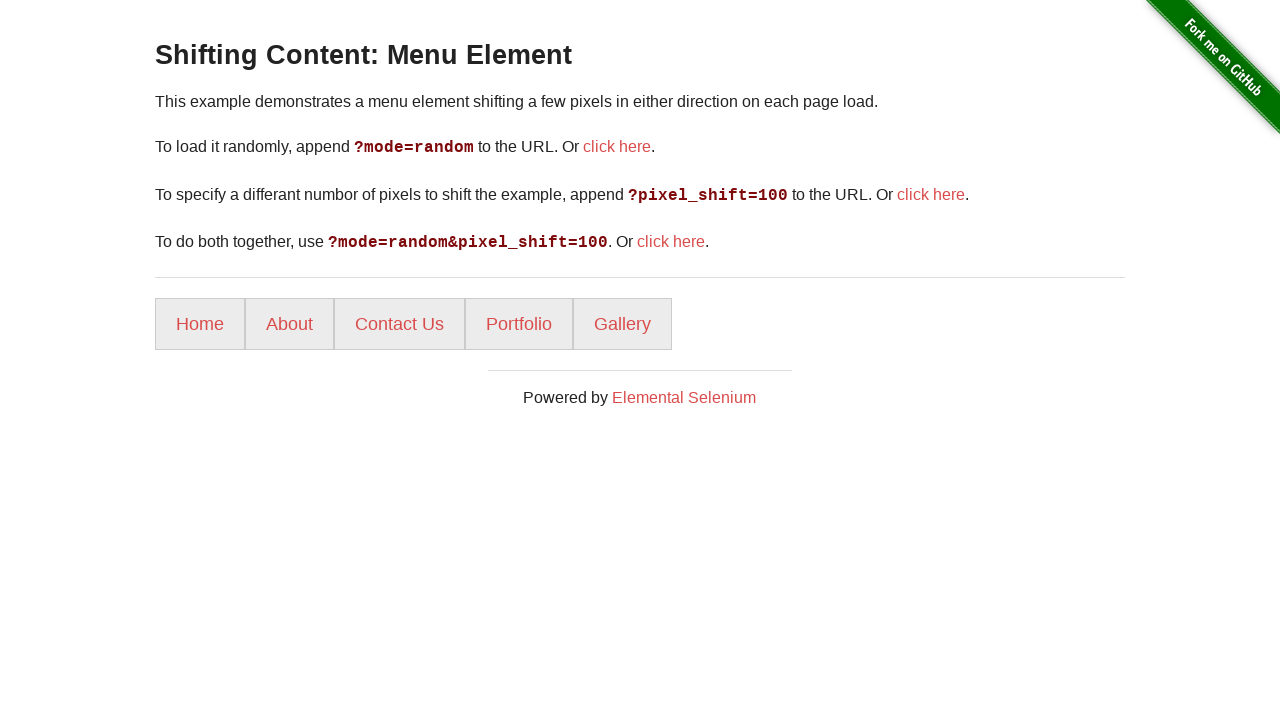

Menu items loaded on the page
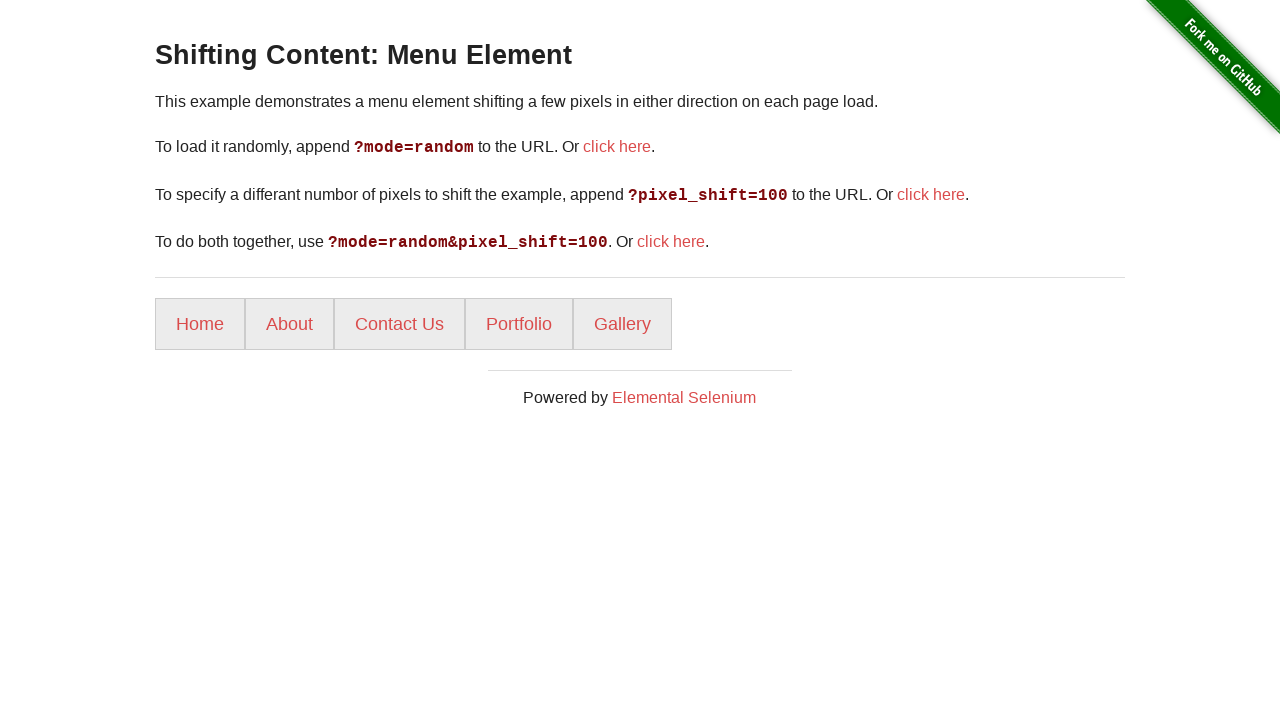

Retrieved all menu items: 5 items found
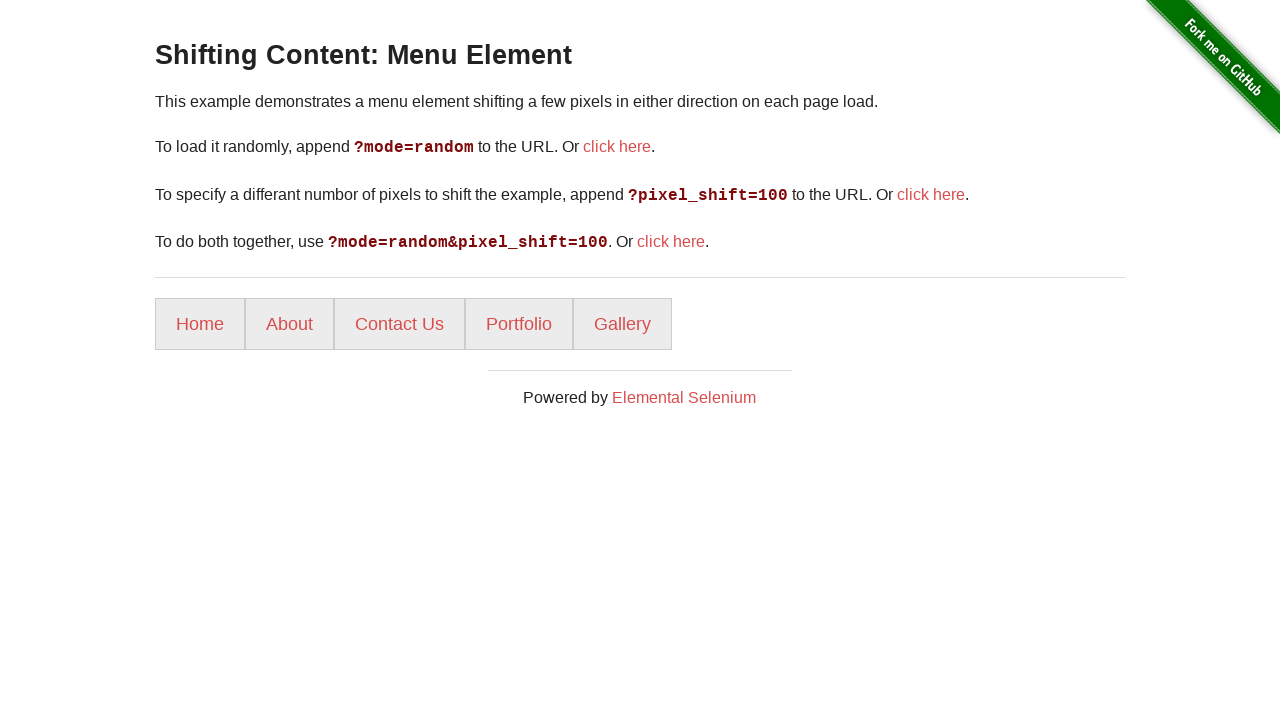

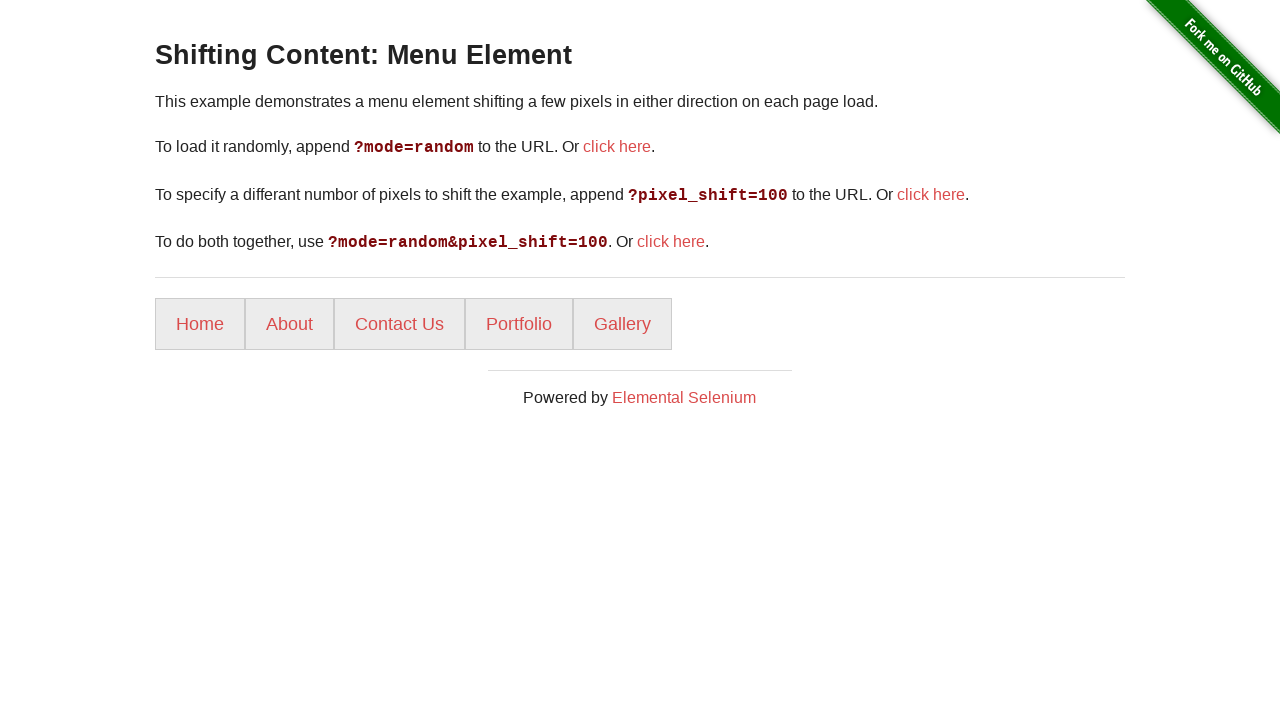